Tests scrolling functionality by scrolling down to a "CYDEO" link at the bottom of a large page, then scrolling back up to the "Home" link using JavaScript scroll into view.

Starting URL: https://practice.cydeo.com/large

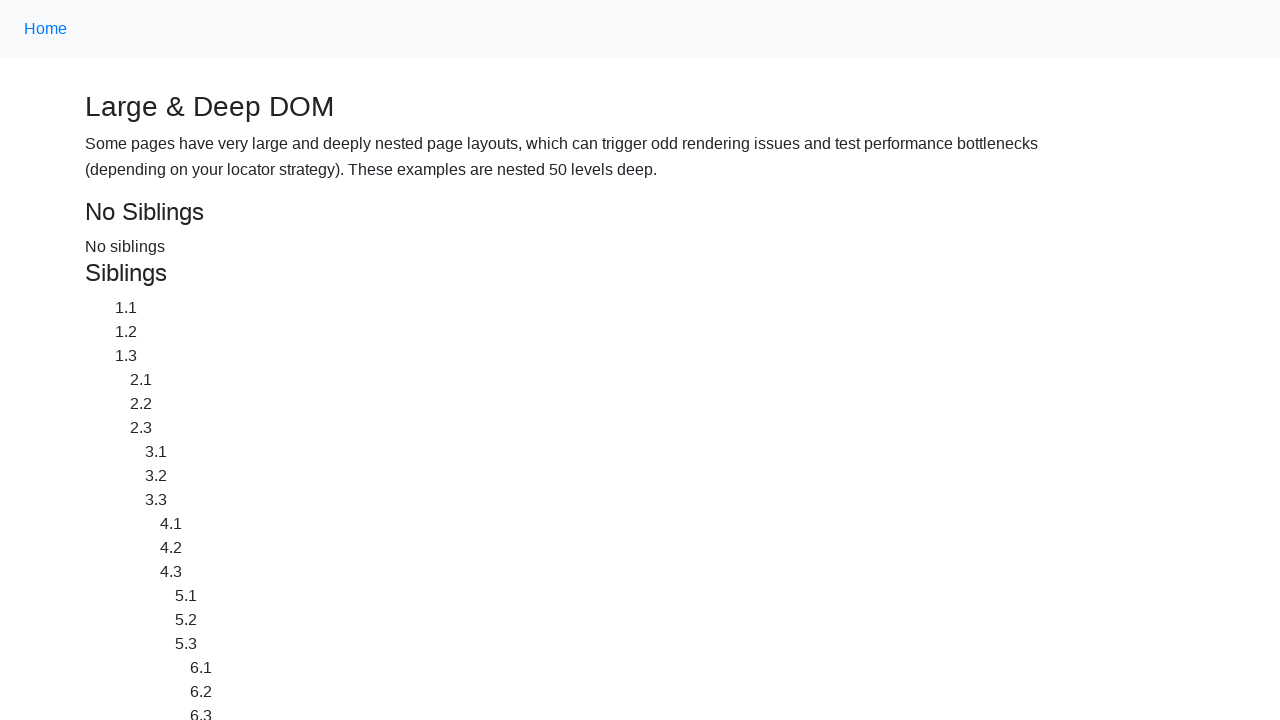

Located CYDEO link at the bottom of the page
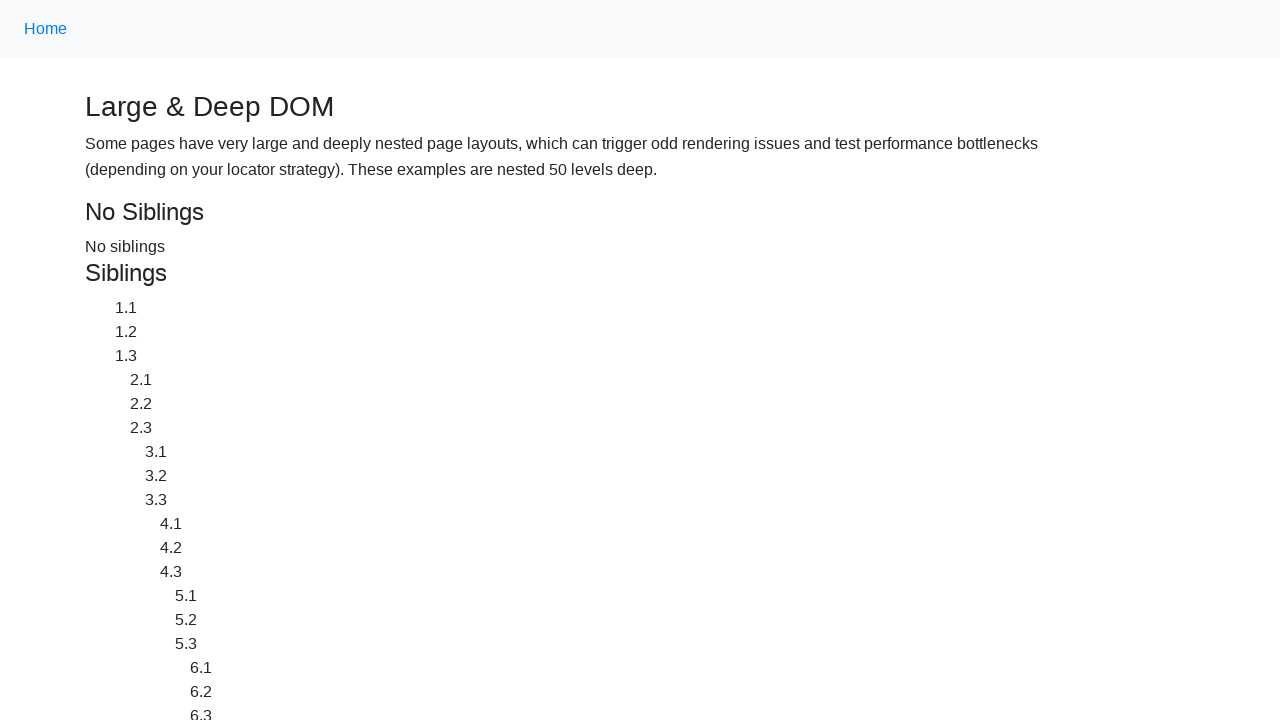

Located Home link at the top of the page
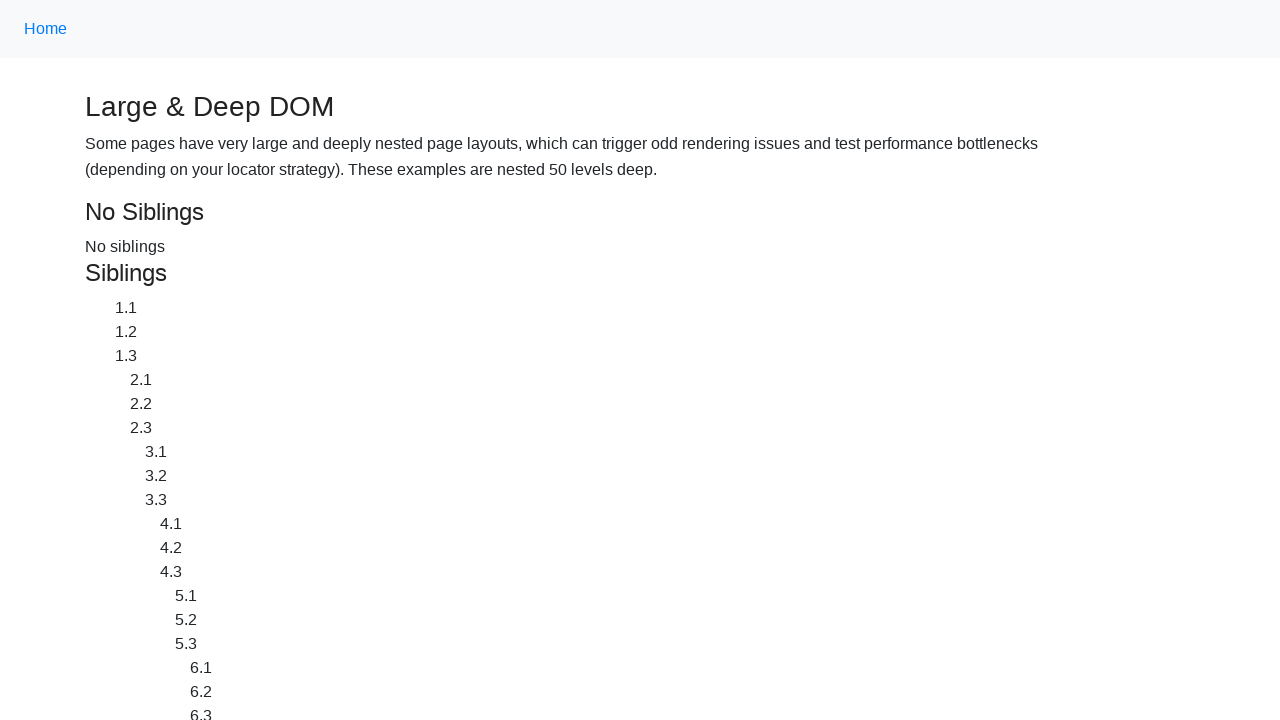

Scrolled down to CYDEO link at the bottom of the page
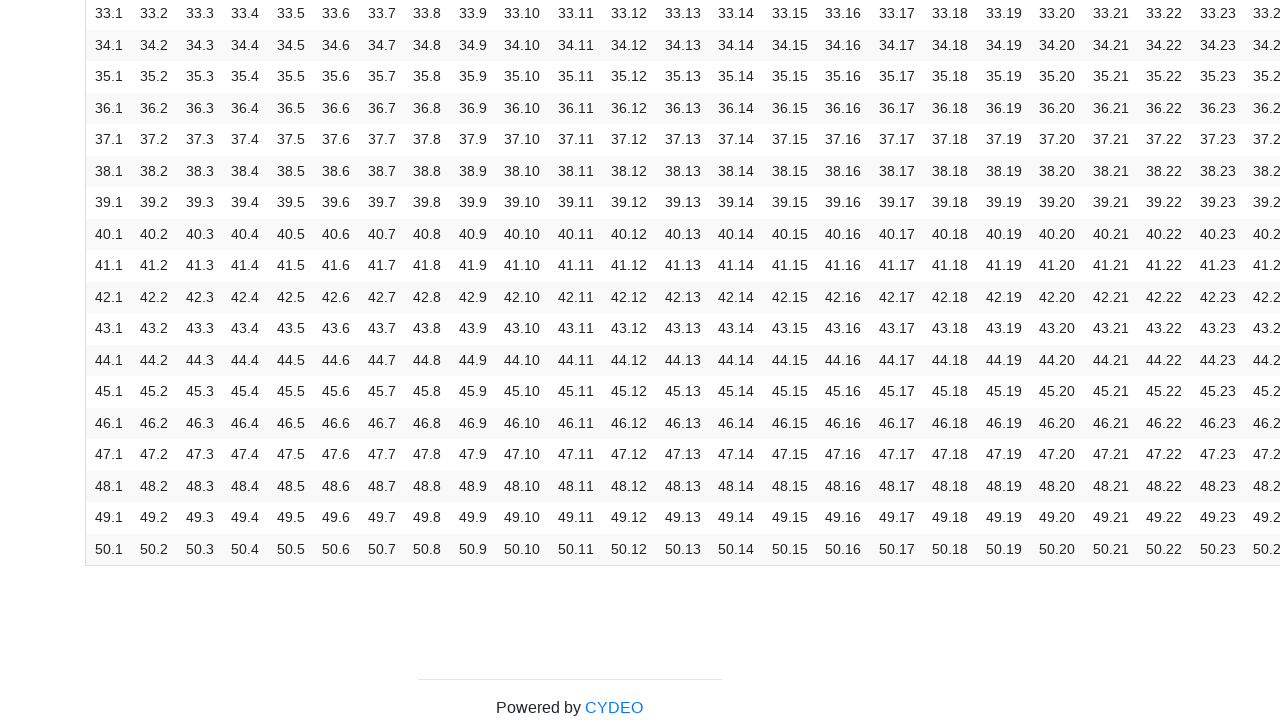

Waited 1 second to observe the scroll
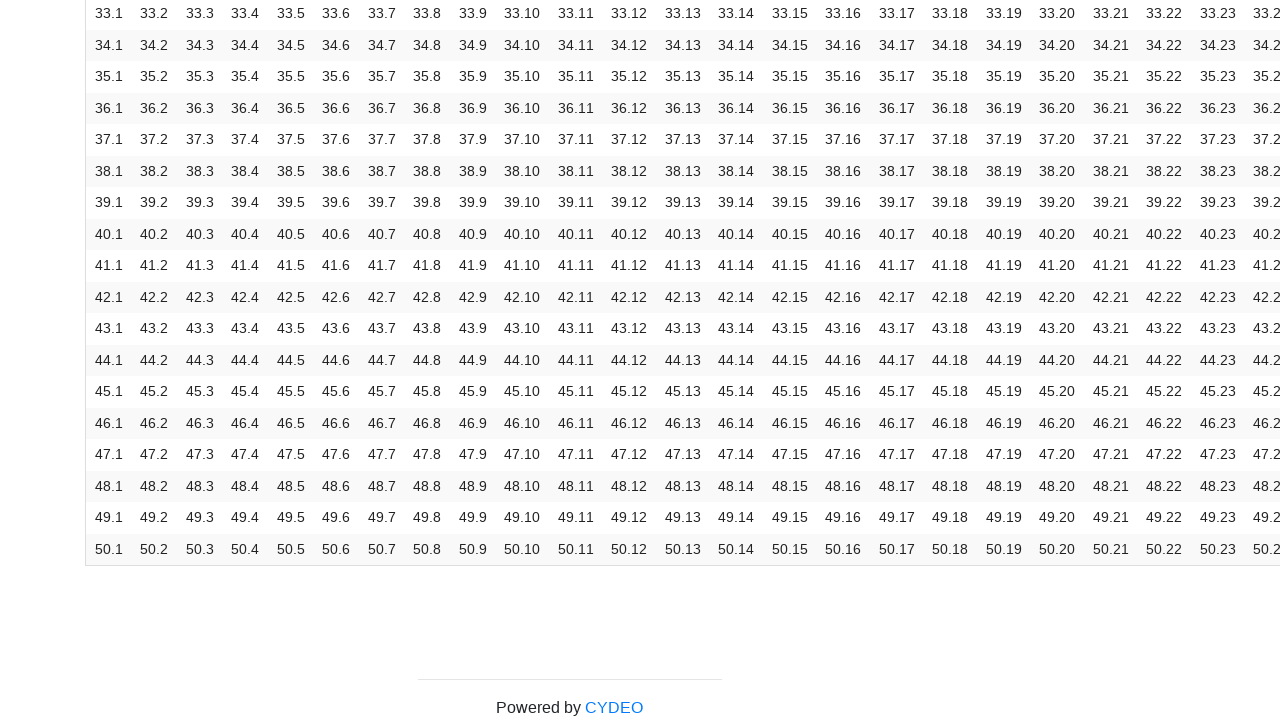

Scrolled up to Home link at the top of the page
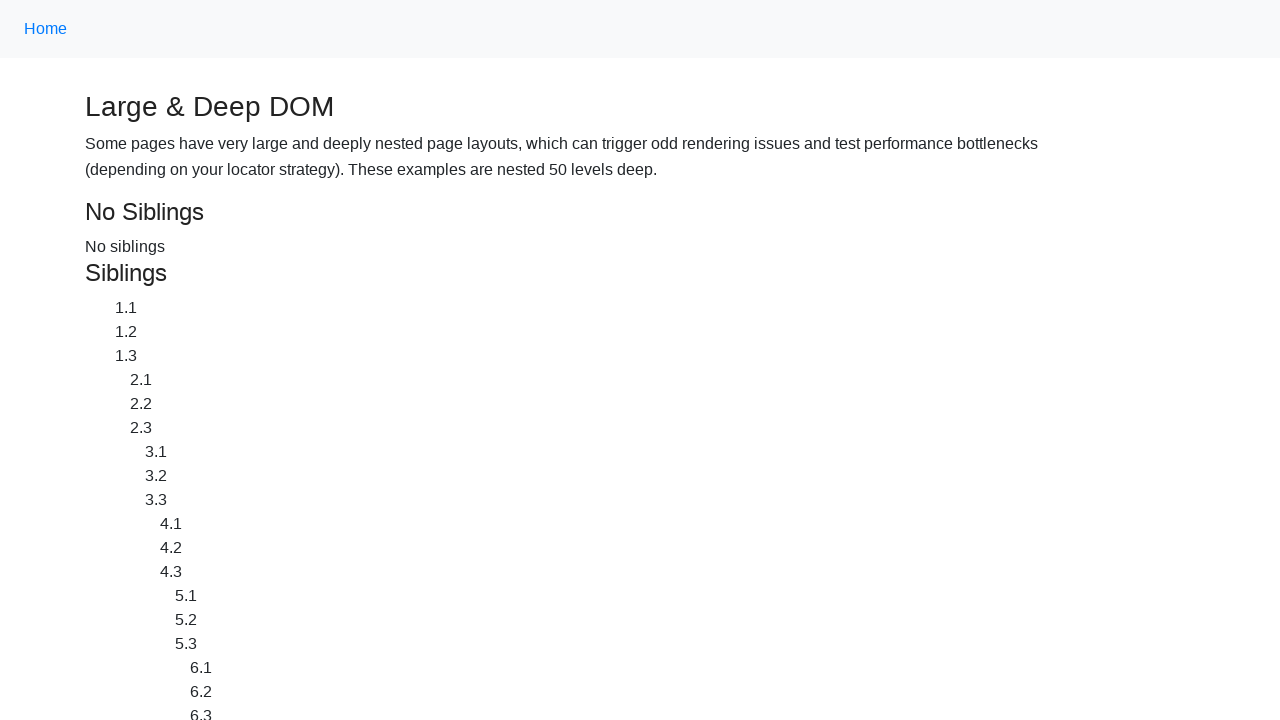

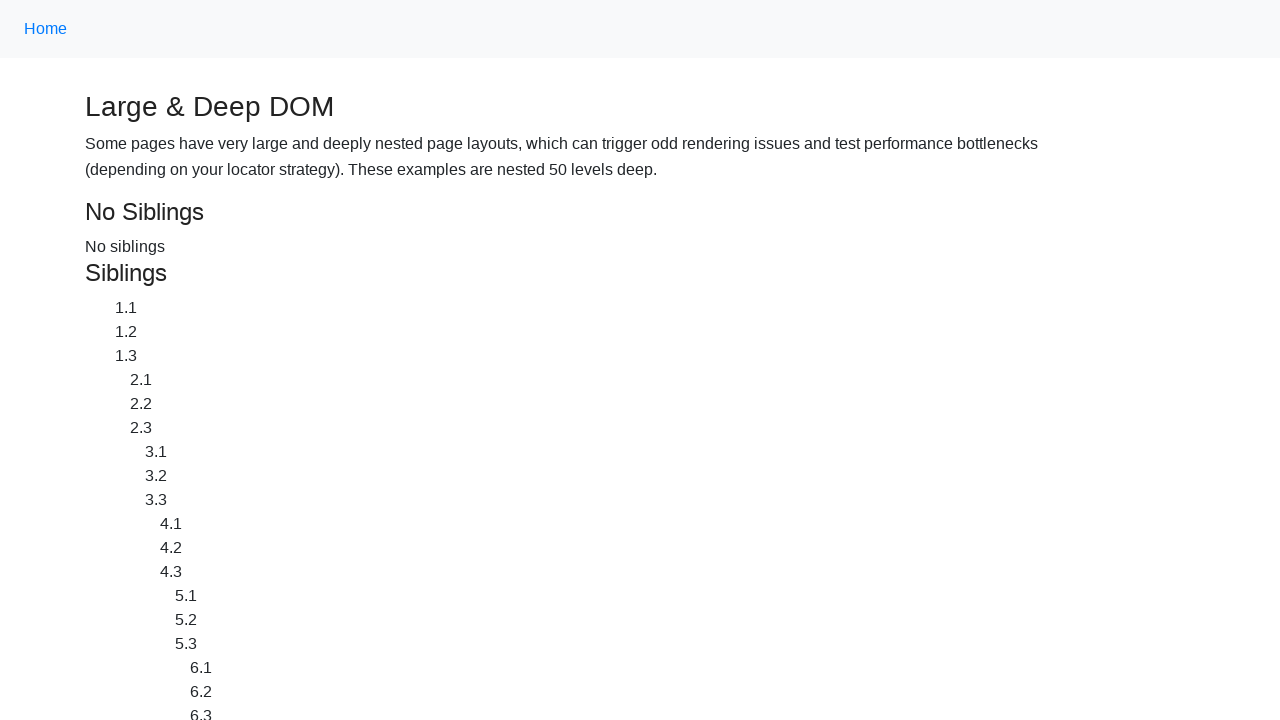